Navigates to the Mitsubishi Cleansui website multiple times to test page loading

Starting URL: https://www.mitsubishicleansui.vn/

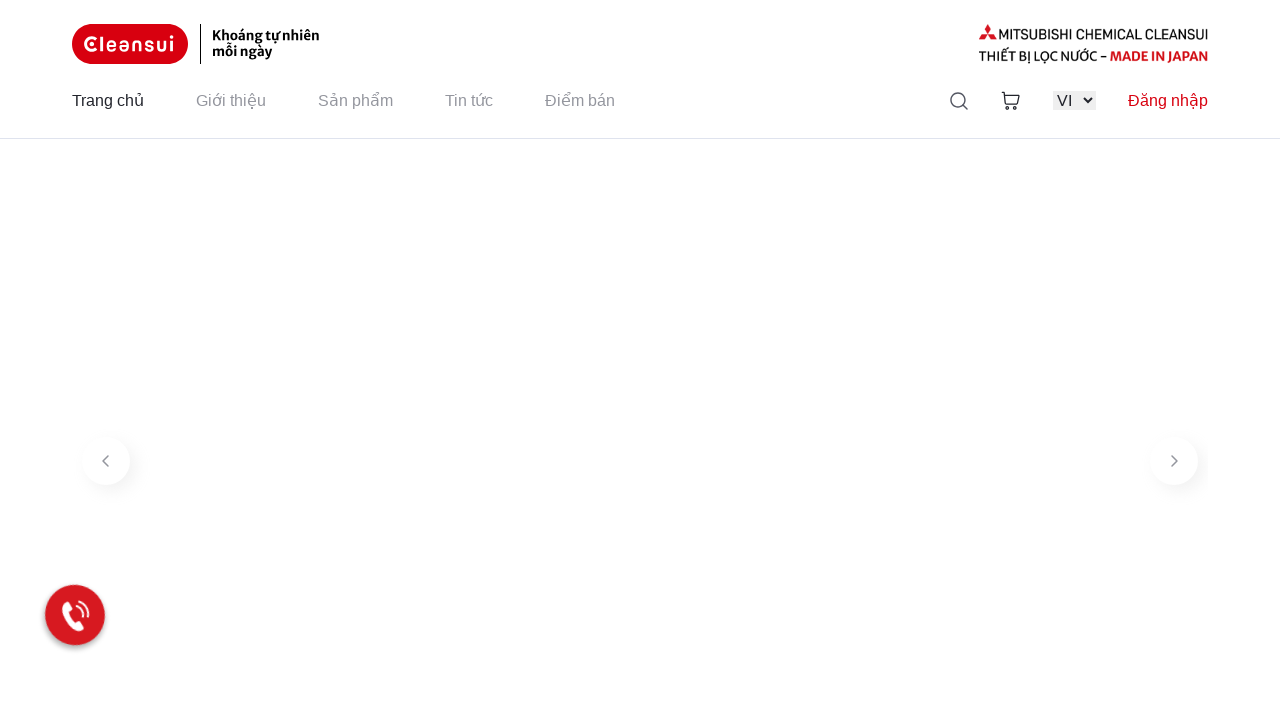

Navigated to Mitsubishi Cleansui website (first time)
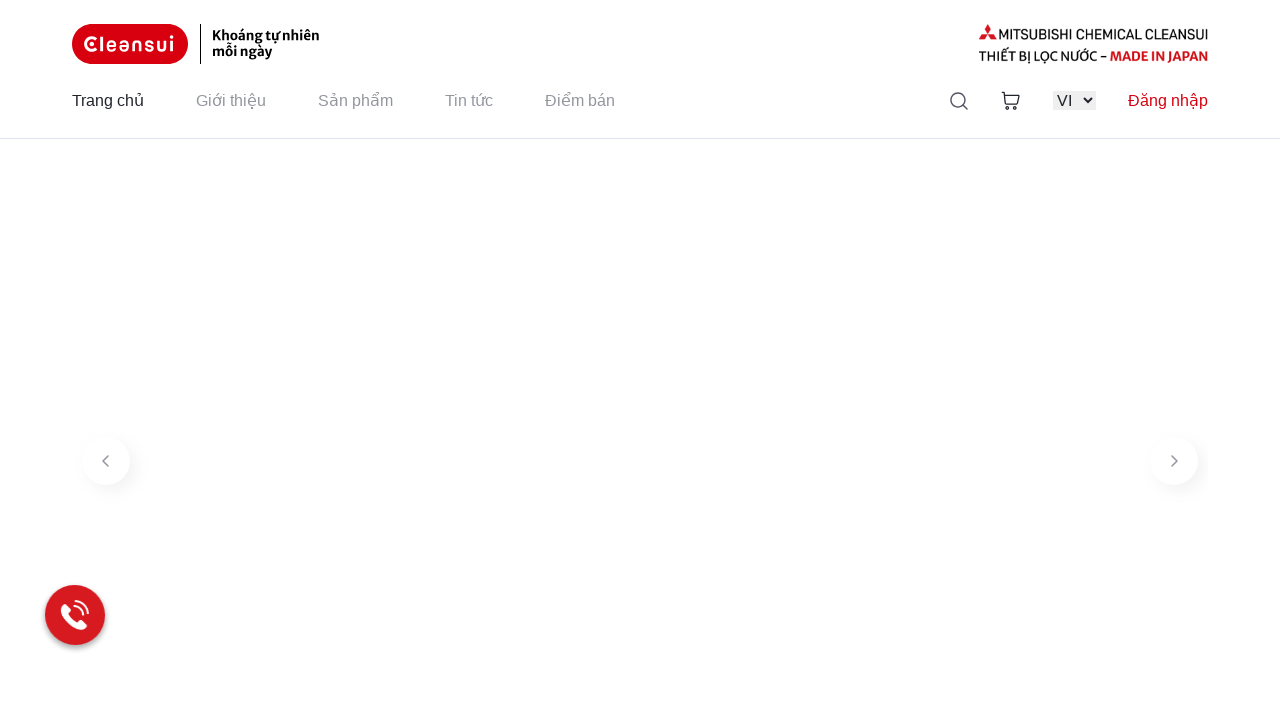

Navigated to Mitsubishi Cleansui website (second time)
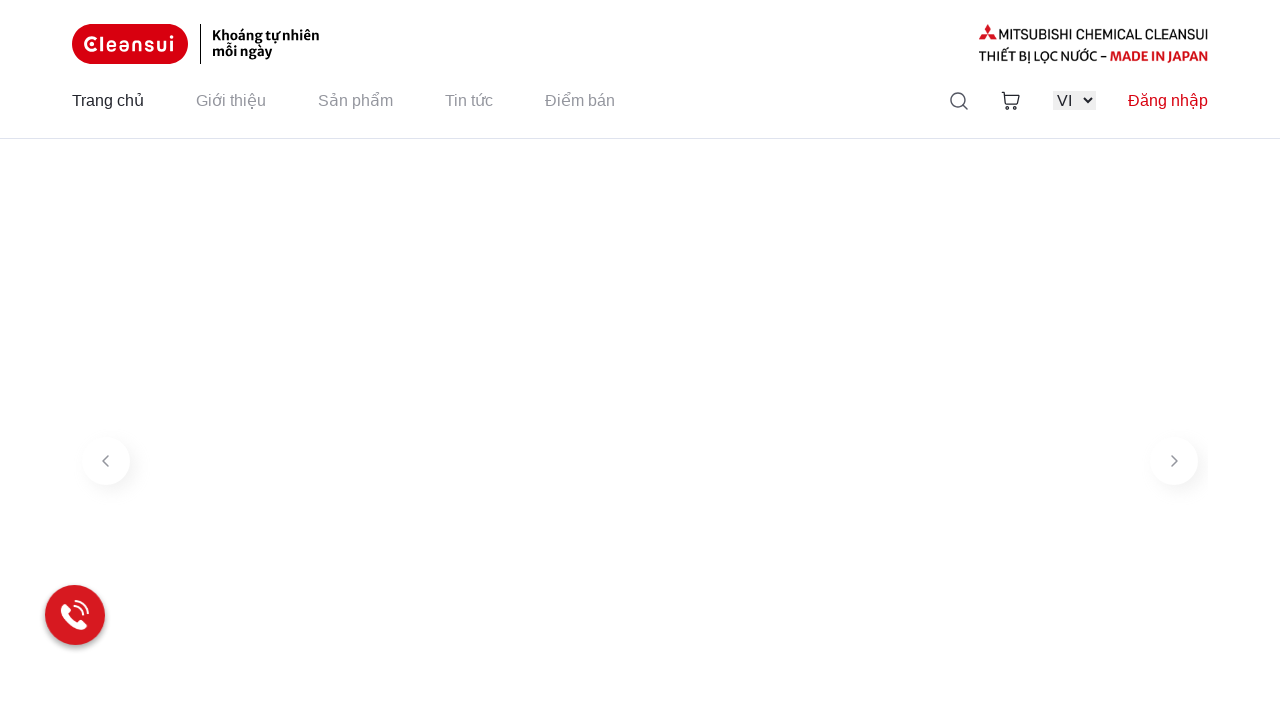

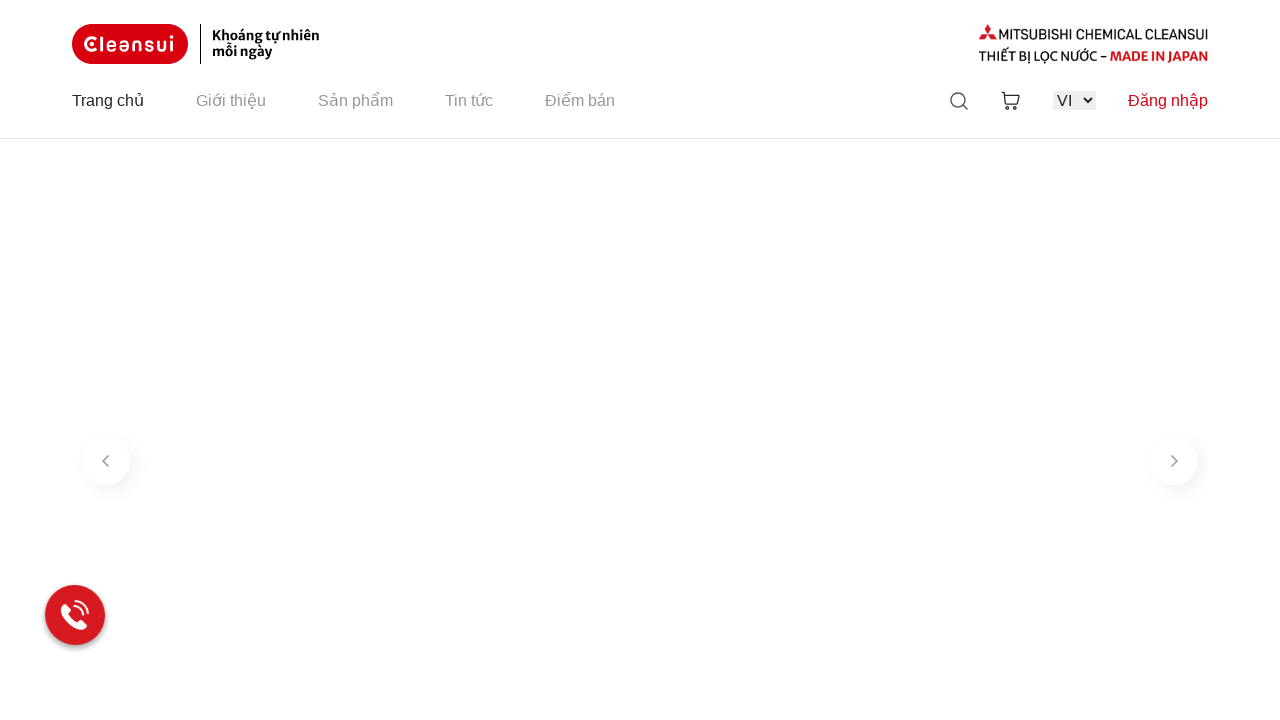